Tests left click functionality by clicking on the Inputs link and verifying the page title changes to "Inputs"

Starting URL: https://practice.cydeo.com/

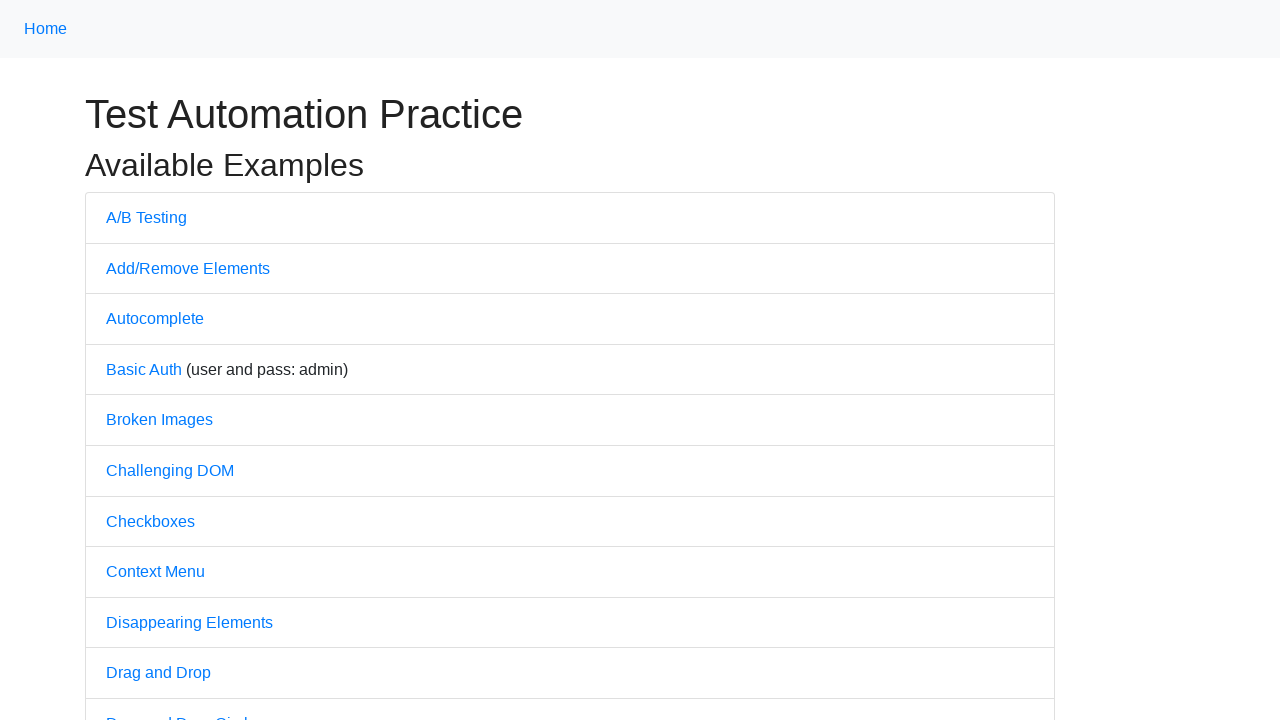

Clicked on the Inputs link at (128, 361) on xpath=//a[@href='/inputs']
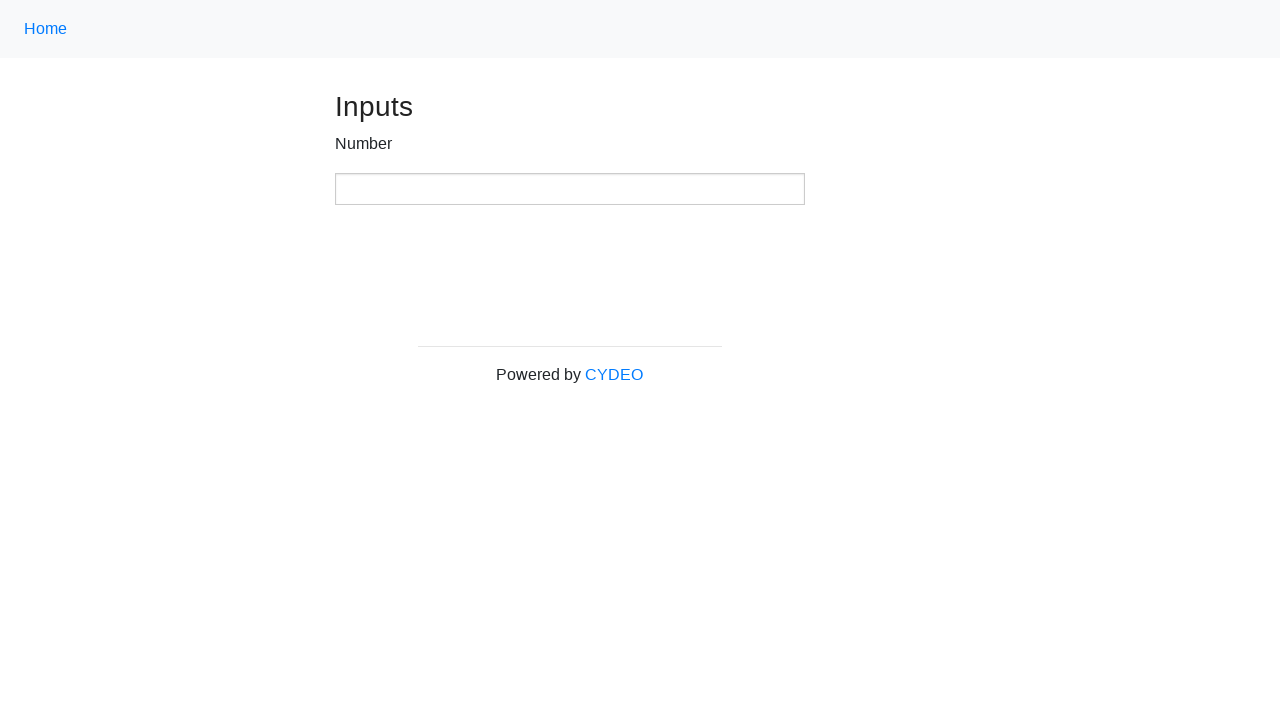

Verified page title changed to 'Inputs'
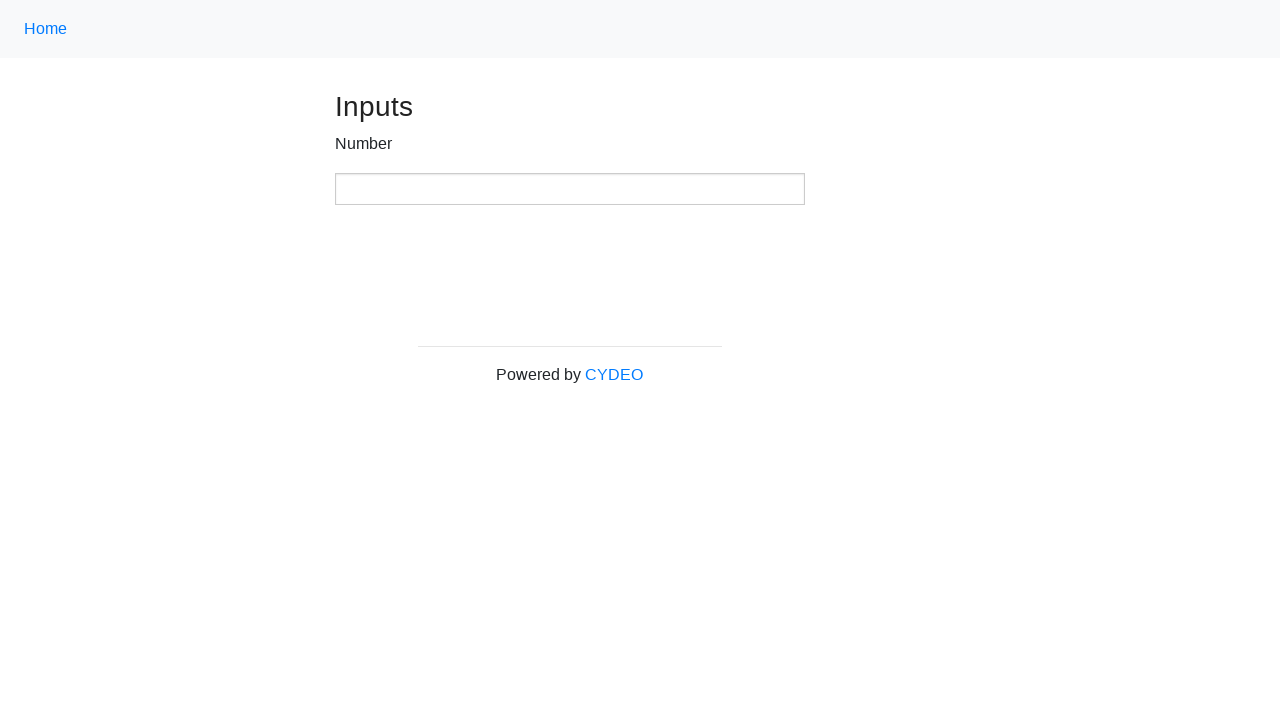

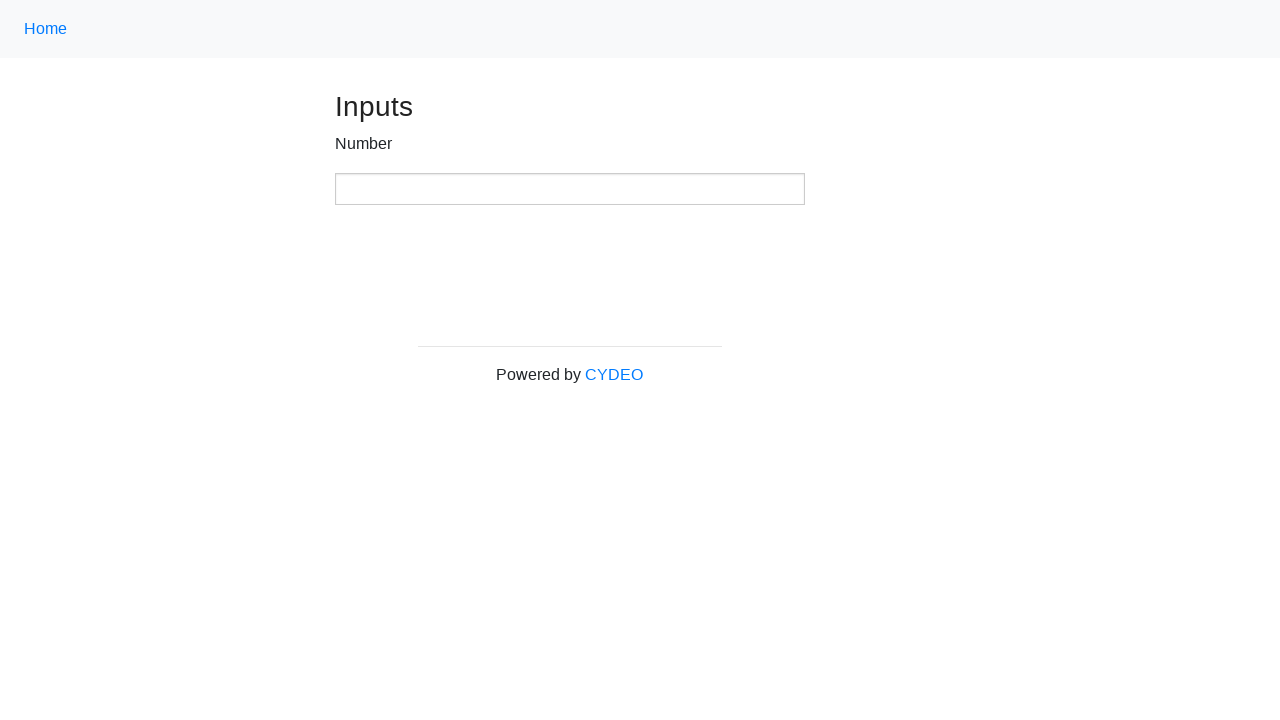